Navigates to Selenium's test inputs page and locates the email input field to verify its presence

Starting URL: https://www.selenium.dev/selenium/web/inputs.html

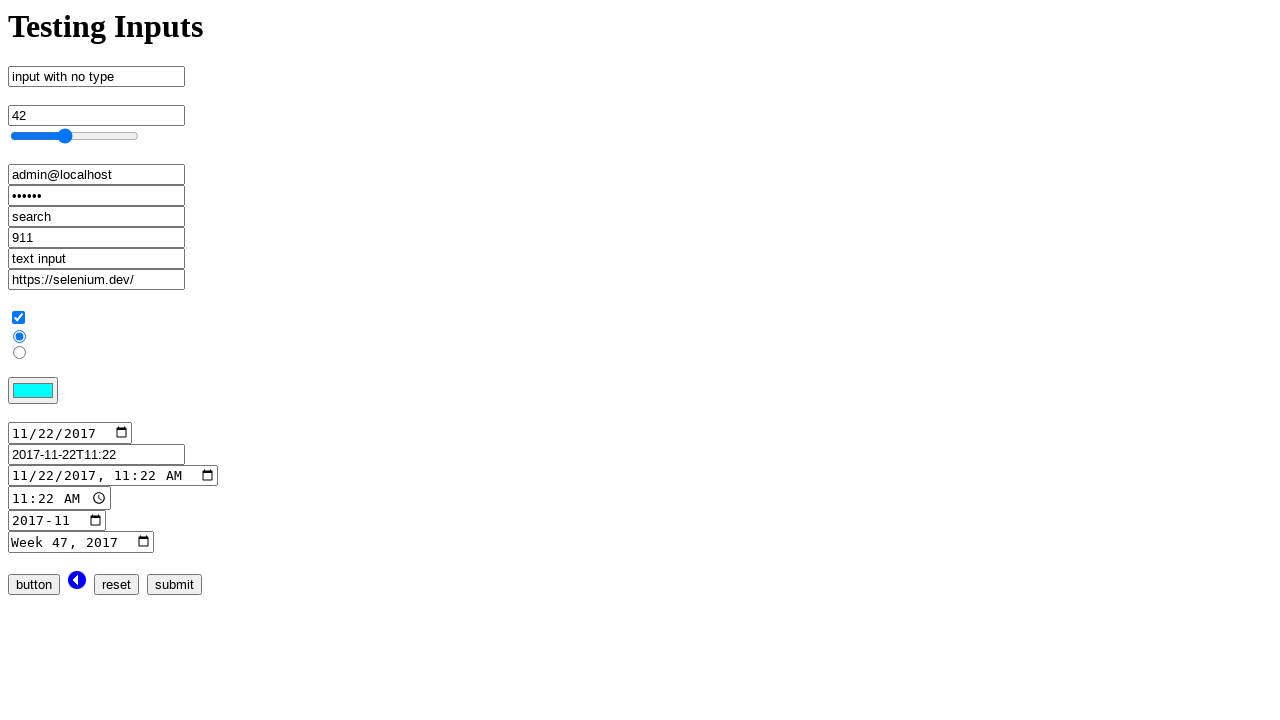

Navigated to Selenium test inputs page
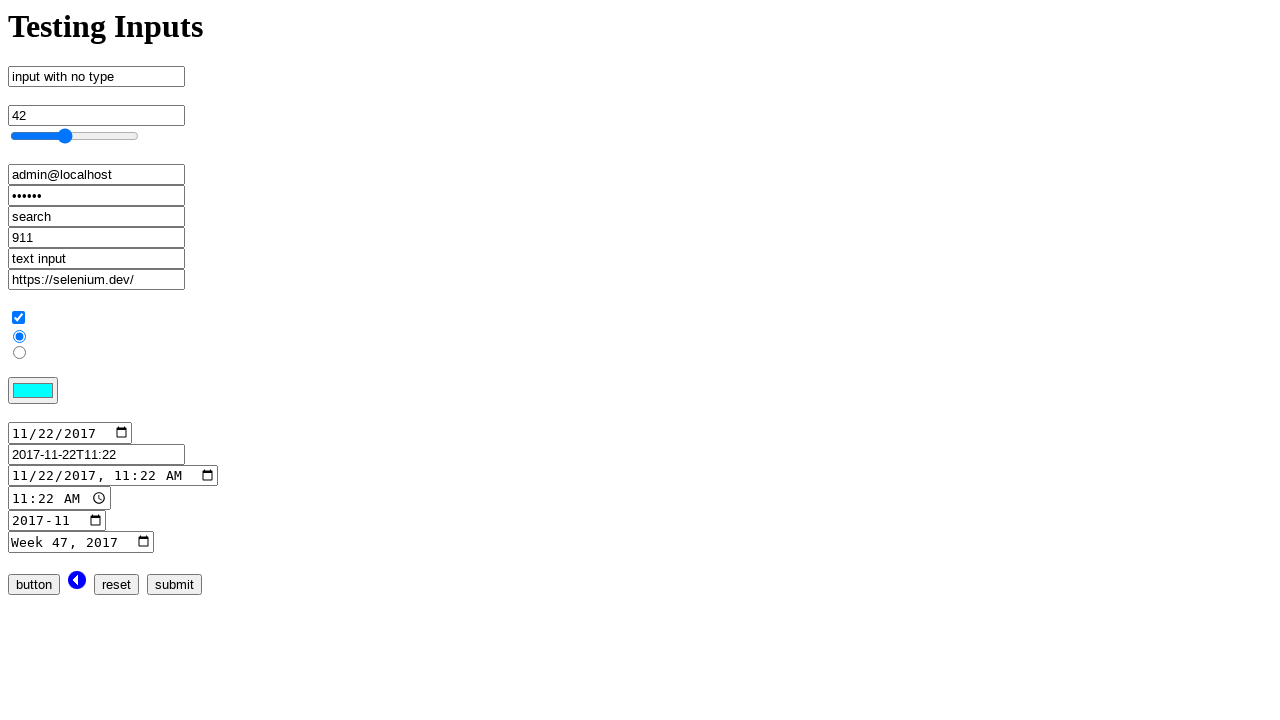

Located email input field by name attribute
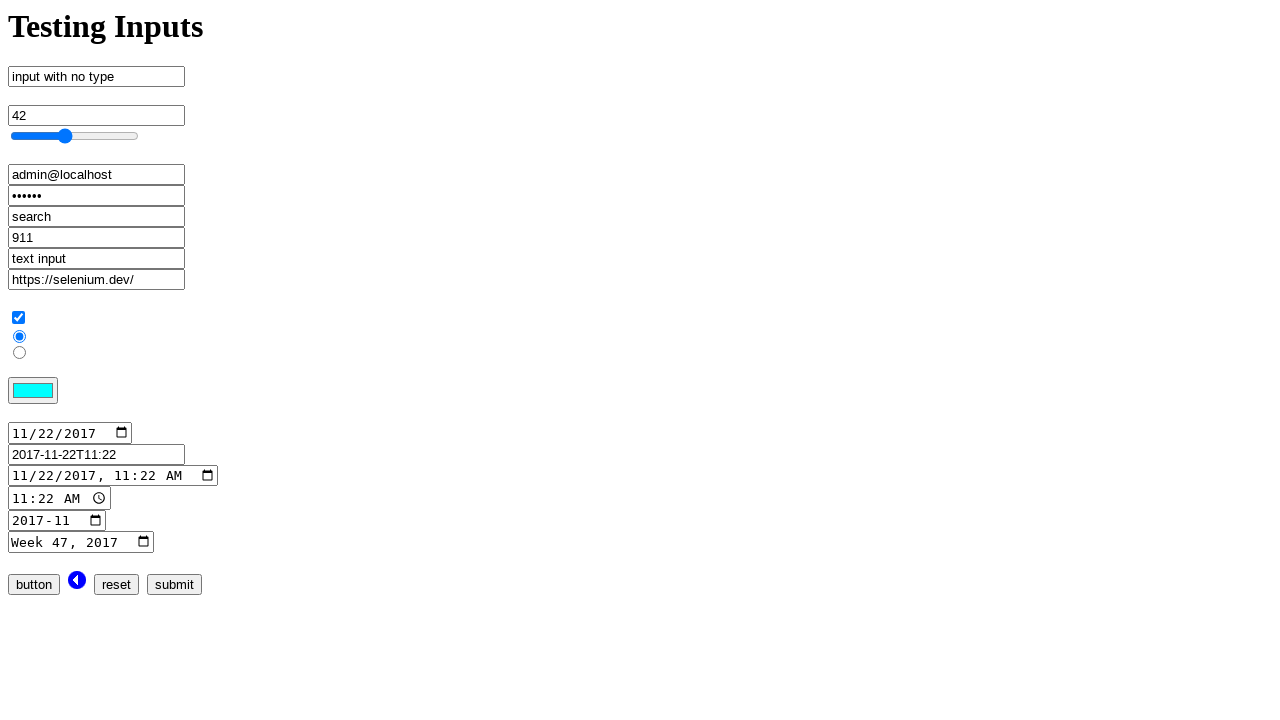

Email input field is visible and ready
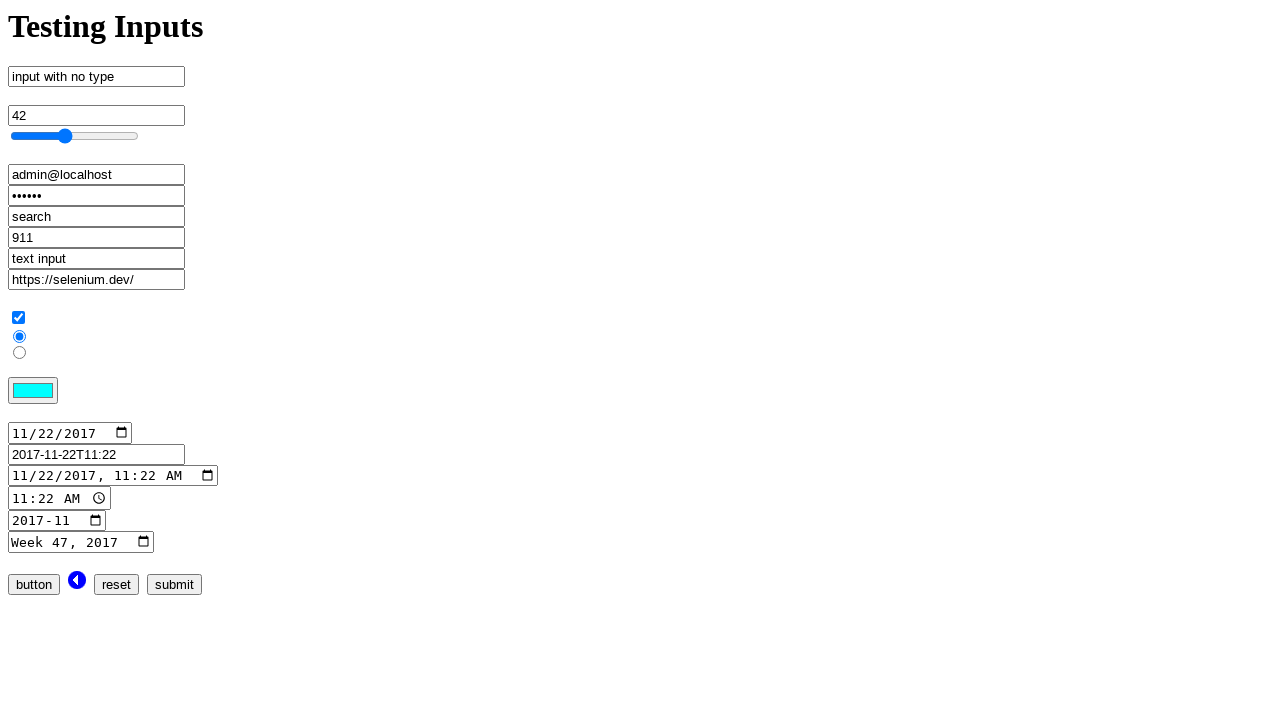

Retrieved value attribute from email input field
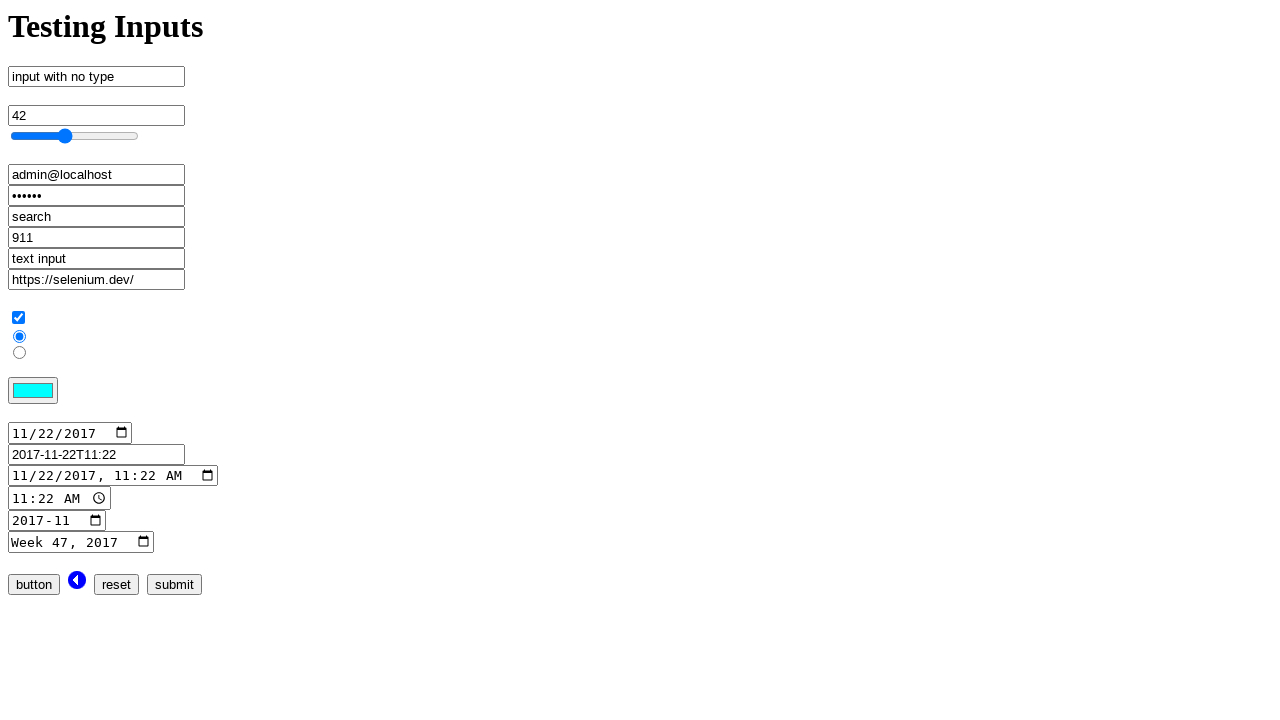

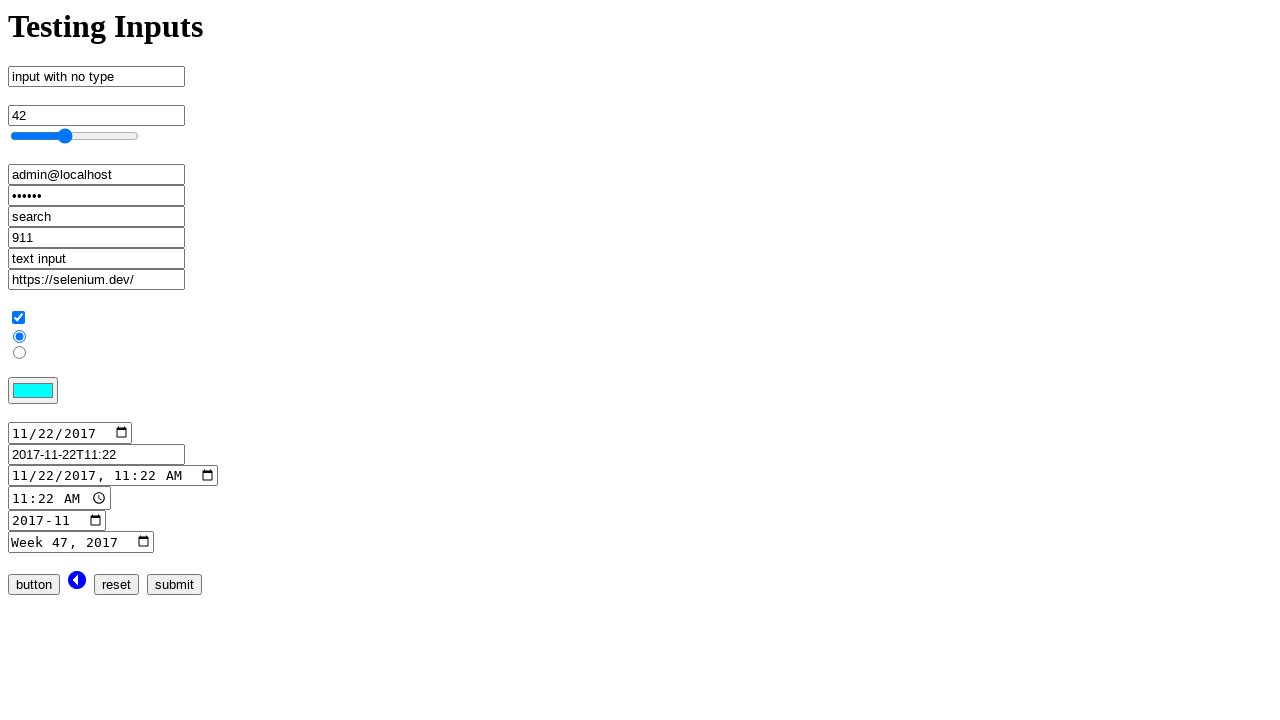